Tests JavaScript alert functionality by clicking the alert button and accepting the alert dialog

Starting URL: https://the-internet.herokuapp.com/javascript_alerts

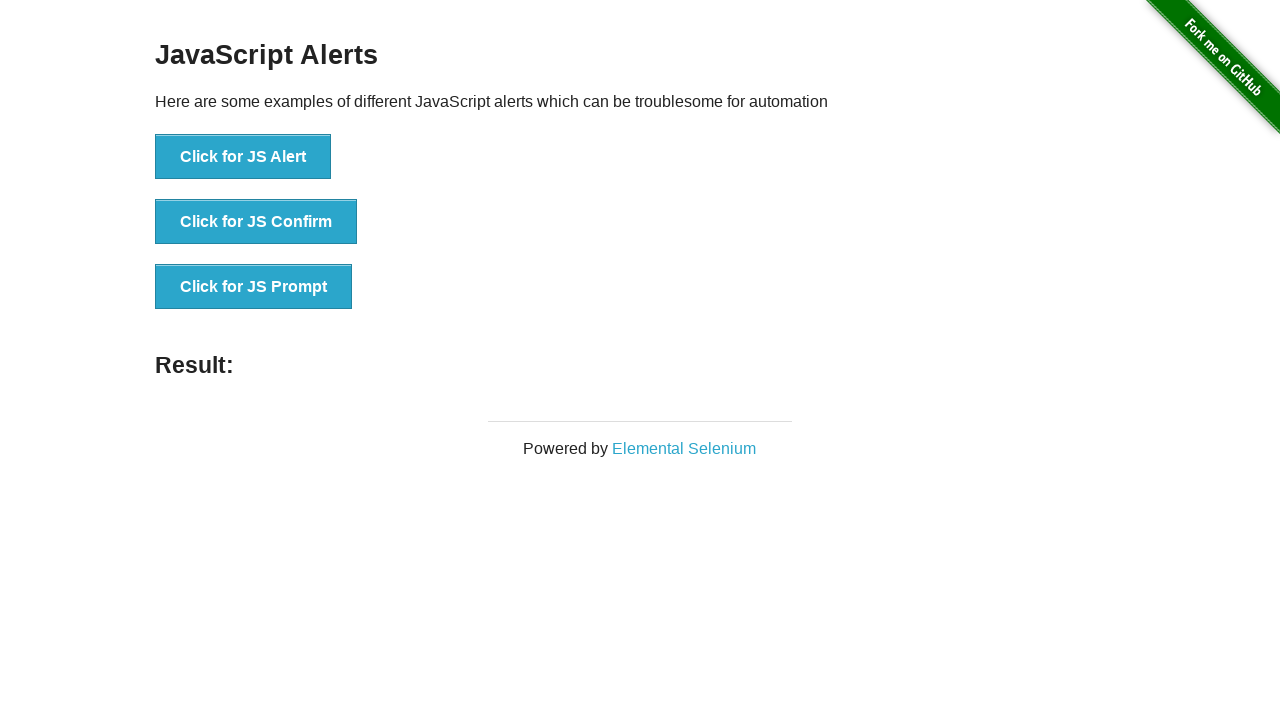

Clicked the alert button at (243, 157) on #content > div > ul > li:nth-child(1) > button
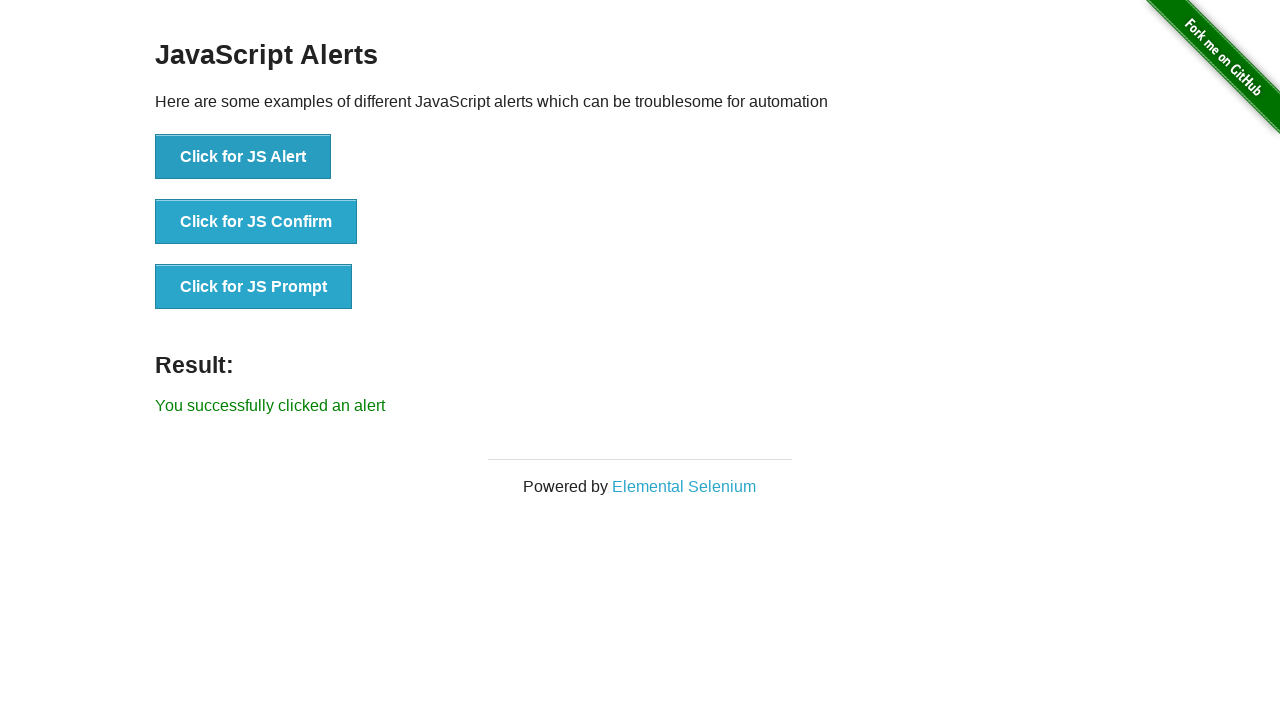

Set up dialog handler to accept alerts
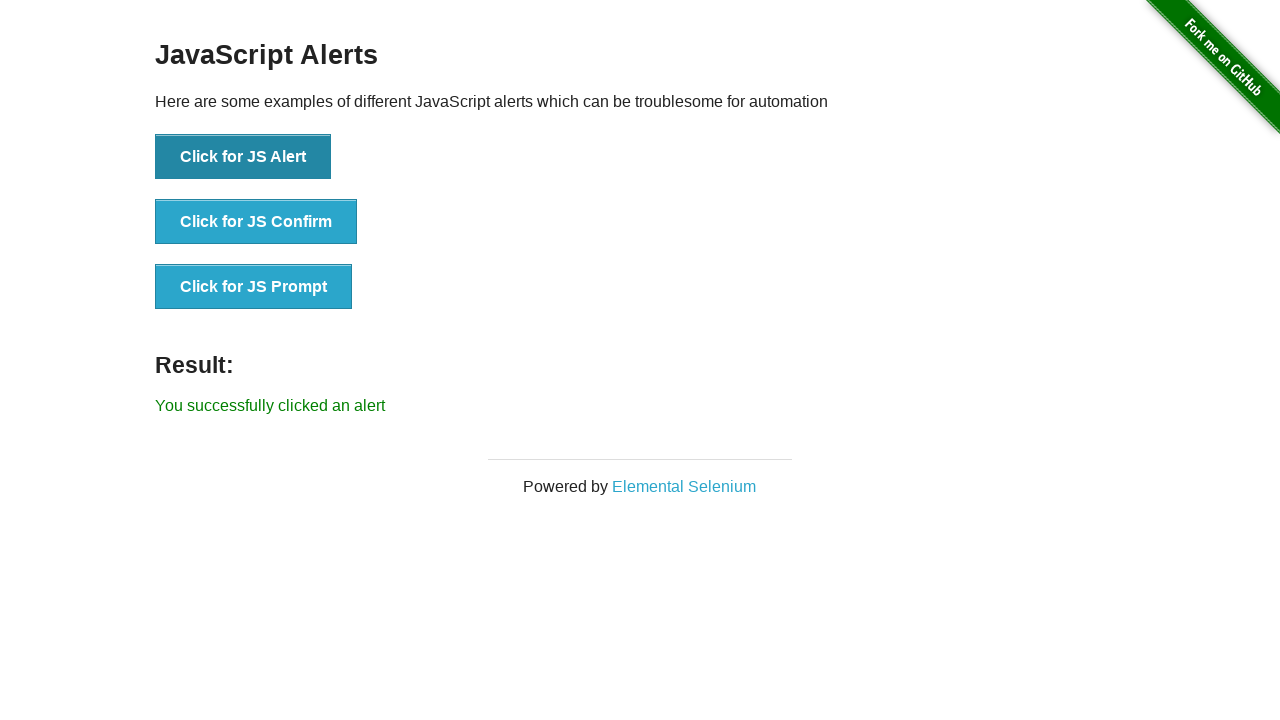

Waited for result element to appear
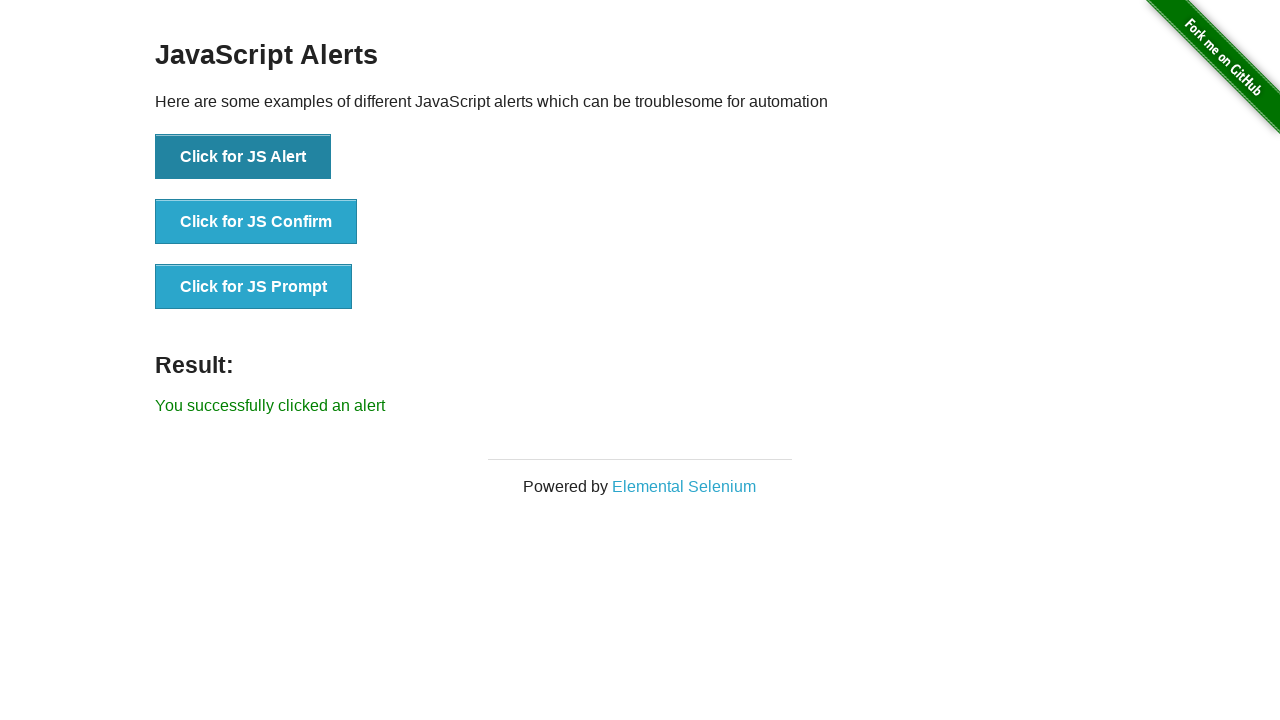

Retrieved result text: 'You successfully clicked an alert'
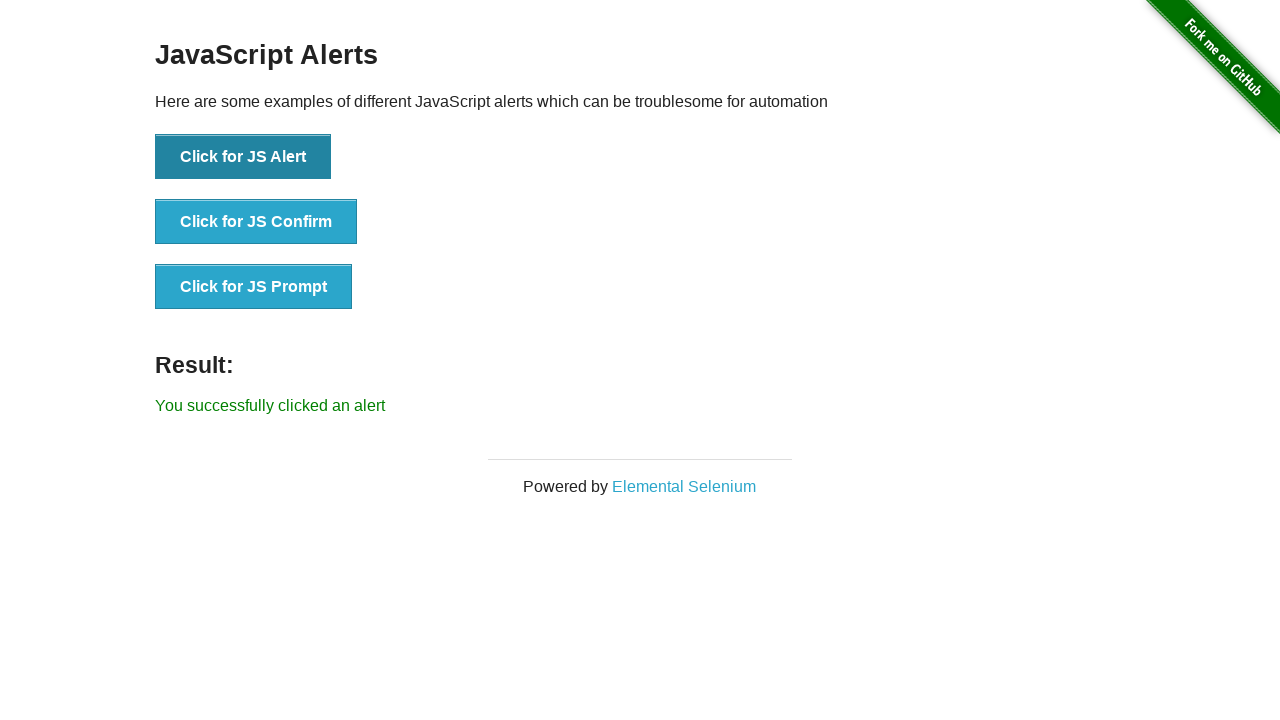

Asserted that result text matches expected message
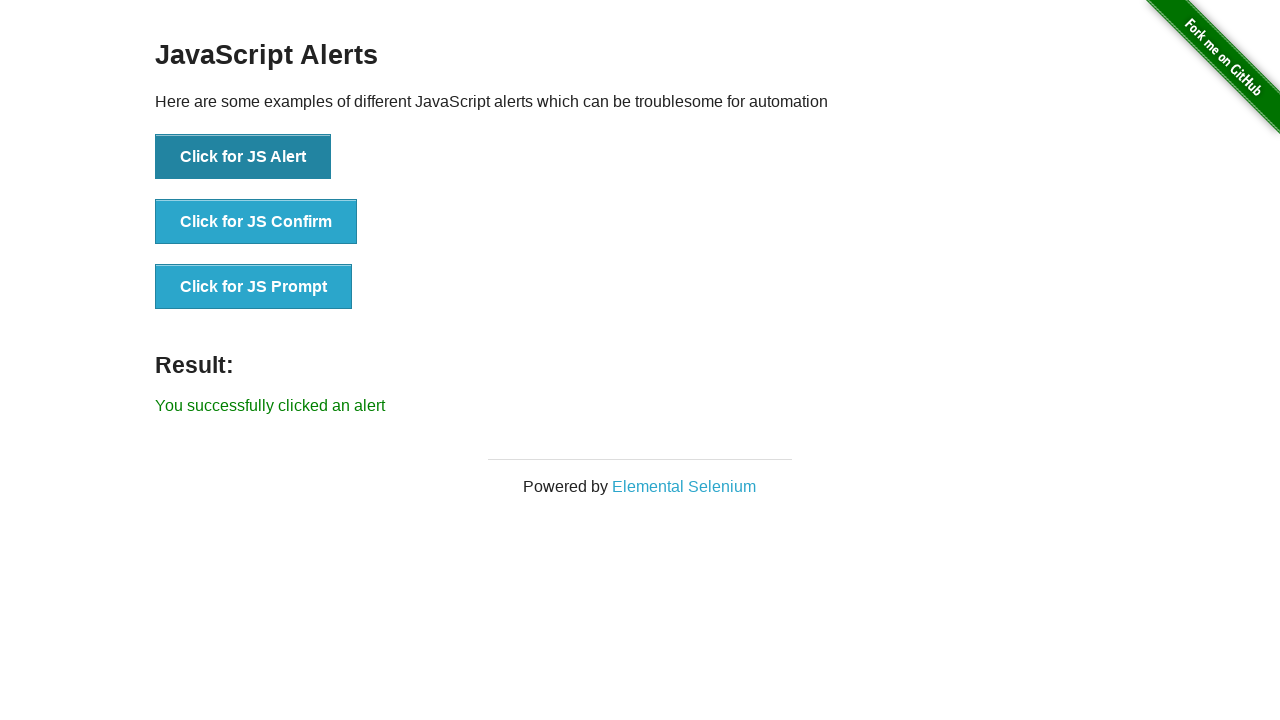

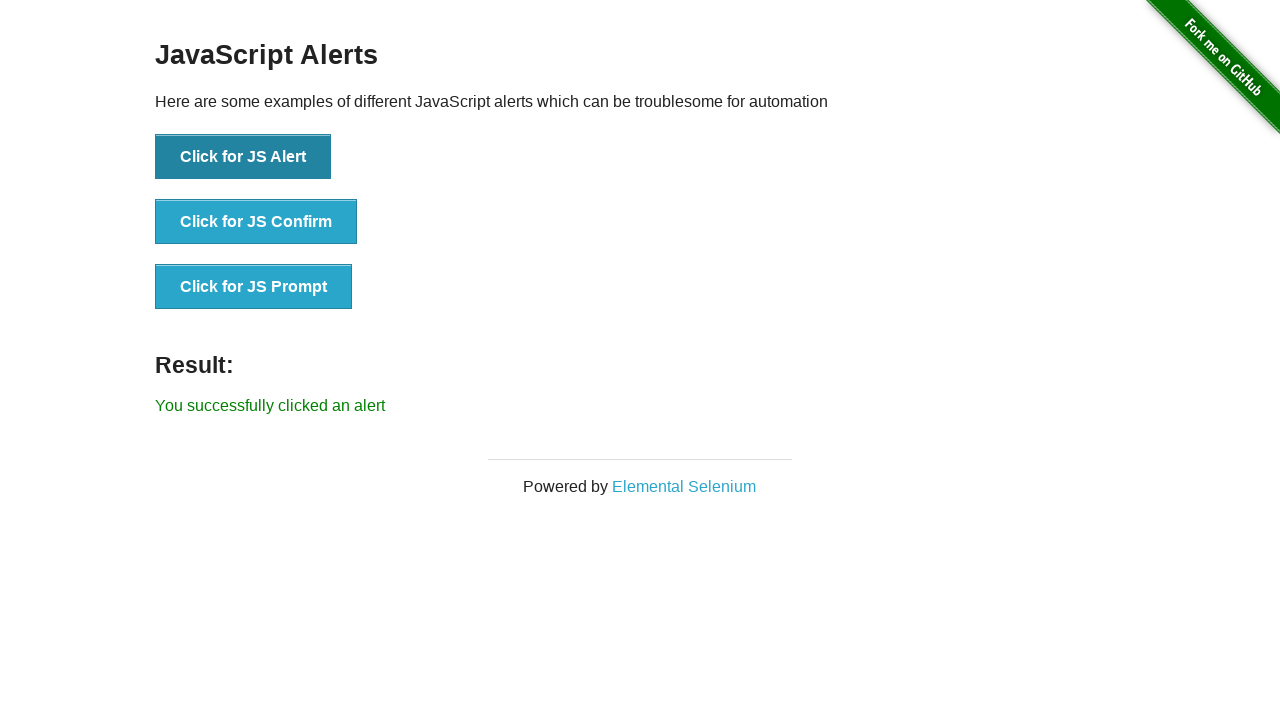